Tests JavaScript alert handling by clicking a button that triggers an alert and then accepting it

Starting URL: https://the-internet.herokuapp.com/javascript_alerts

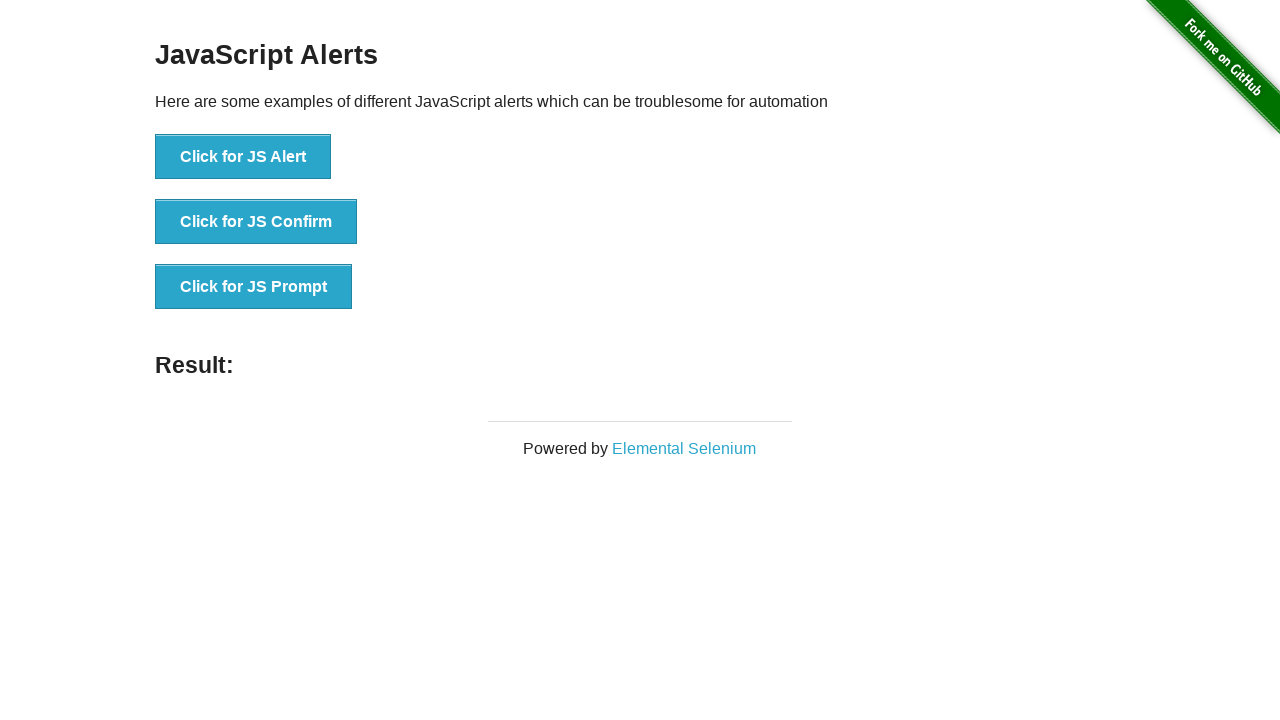

Clicked button to trigger JavaScript alert at (243, 157) on xpath=//button[@onclick='jsAlert()']
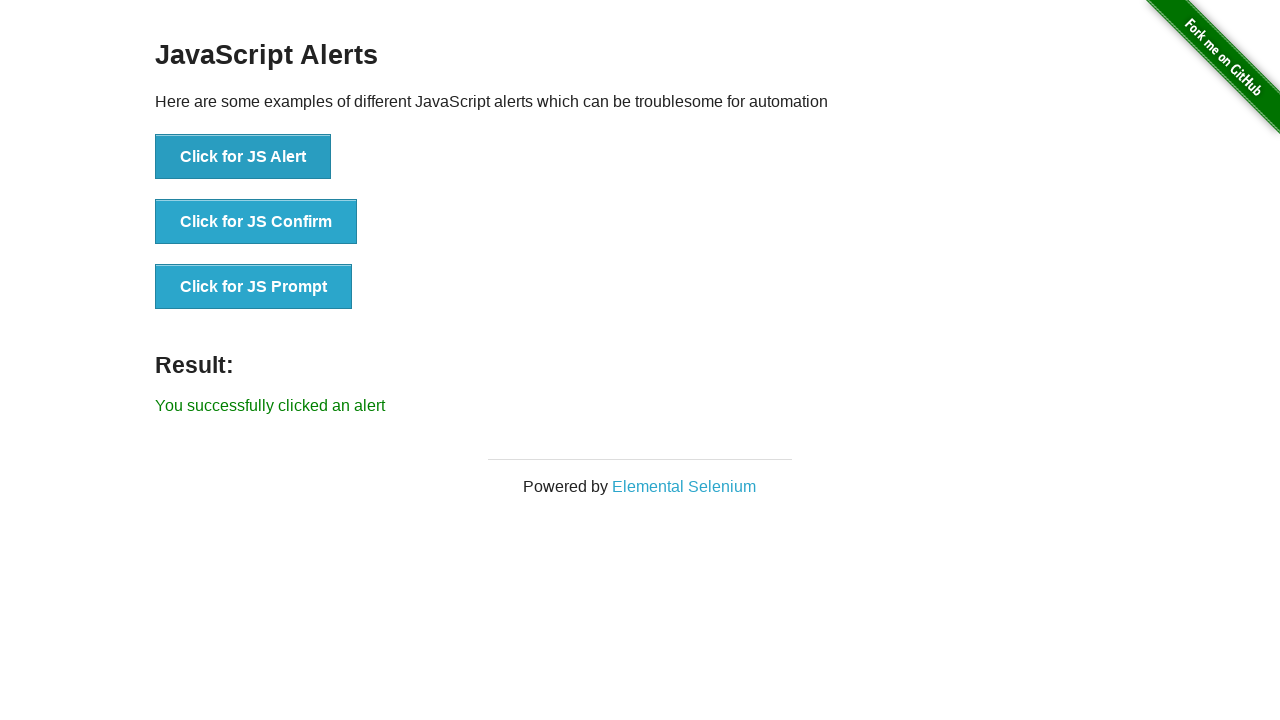

Set up dialog handler to accept alerts
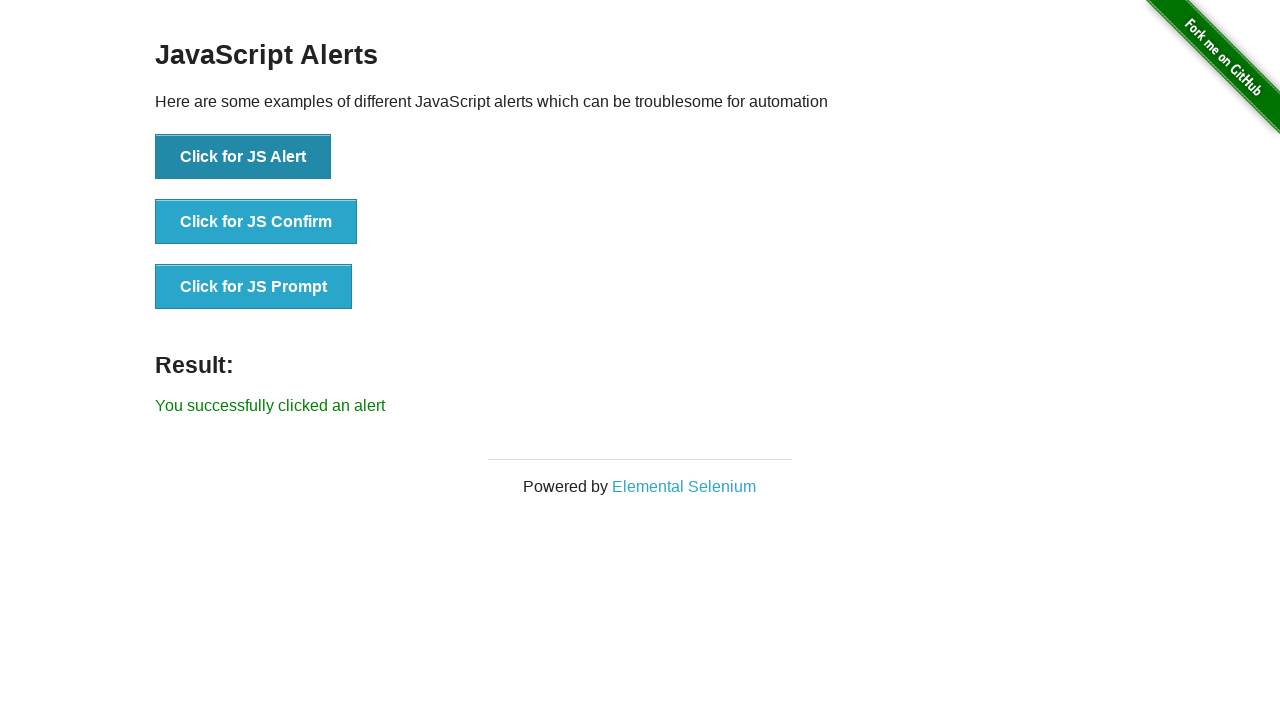

Registered custom dialog handler function
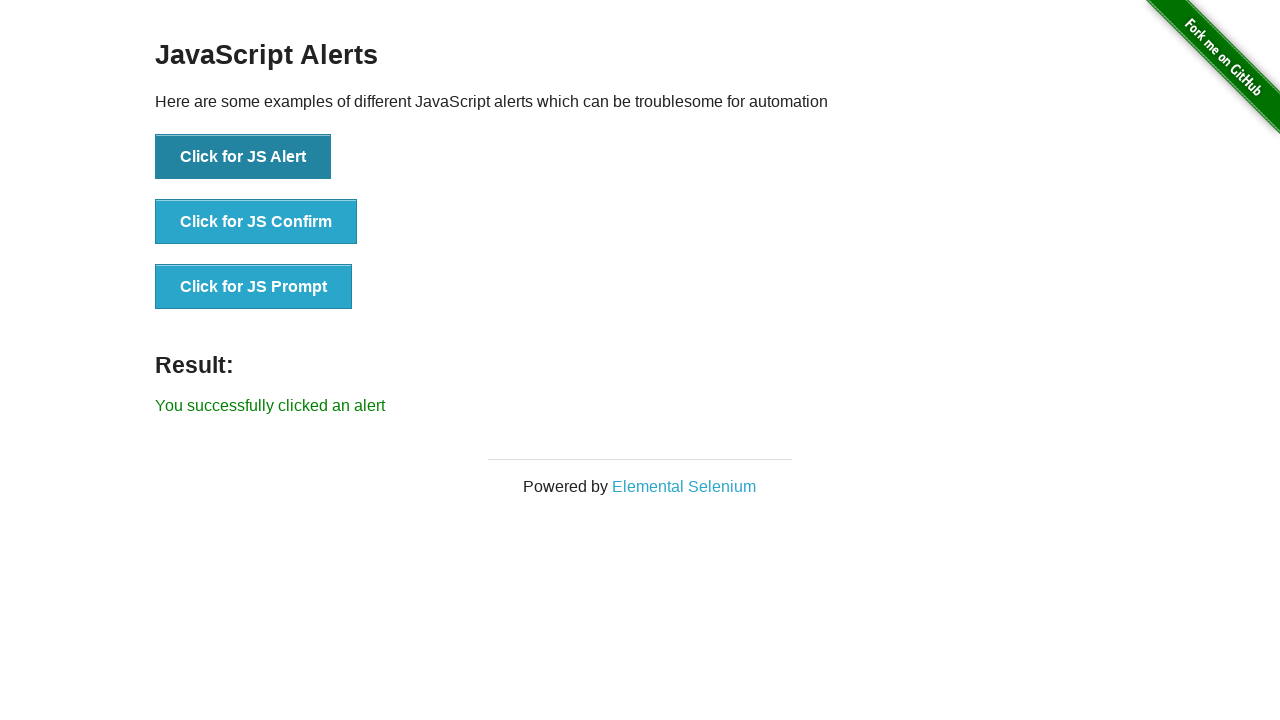

Clicked button to trigger alert dialog at (243, 157) on button[onclick='jsAlert()']
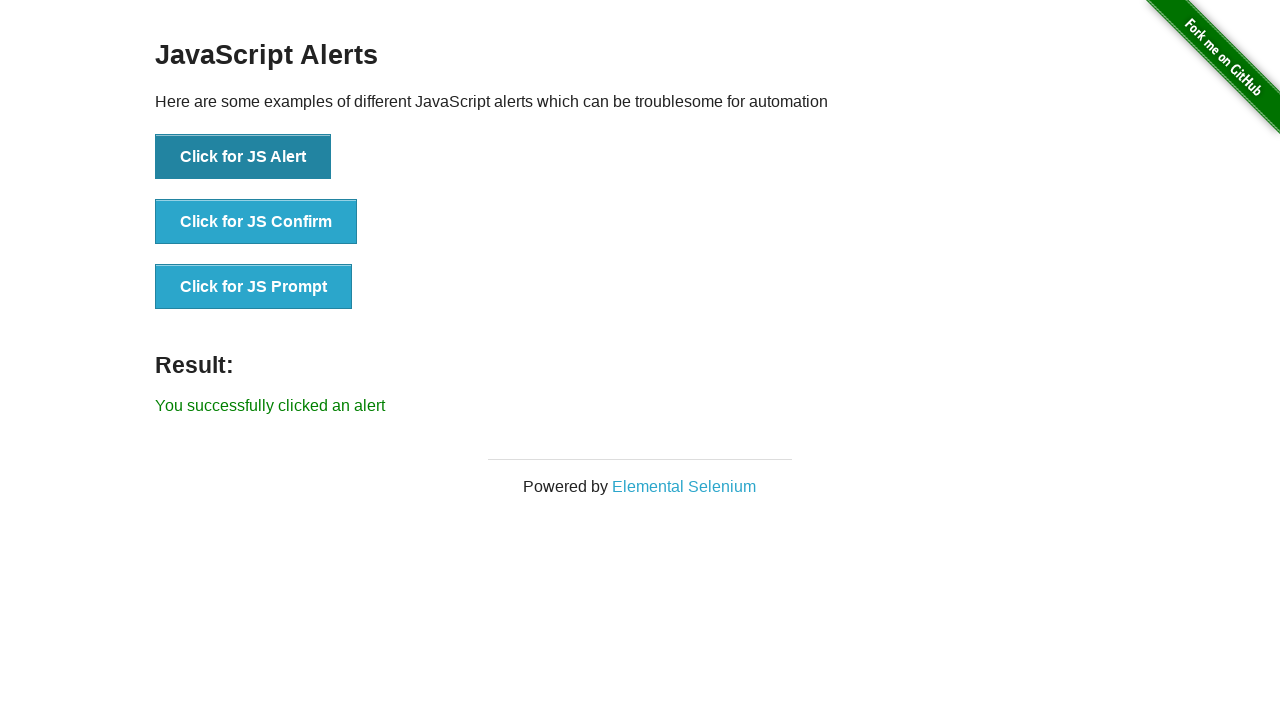

Alert was accepted and result text loaded
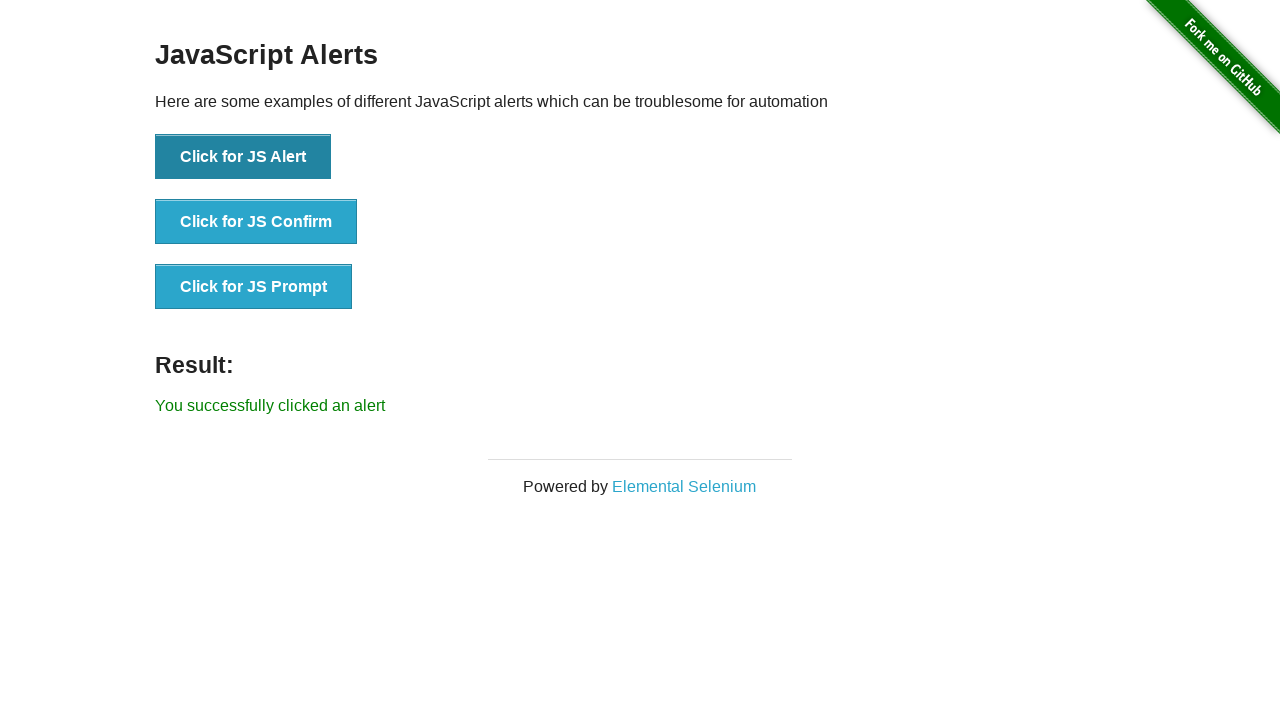

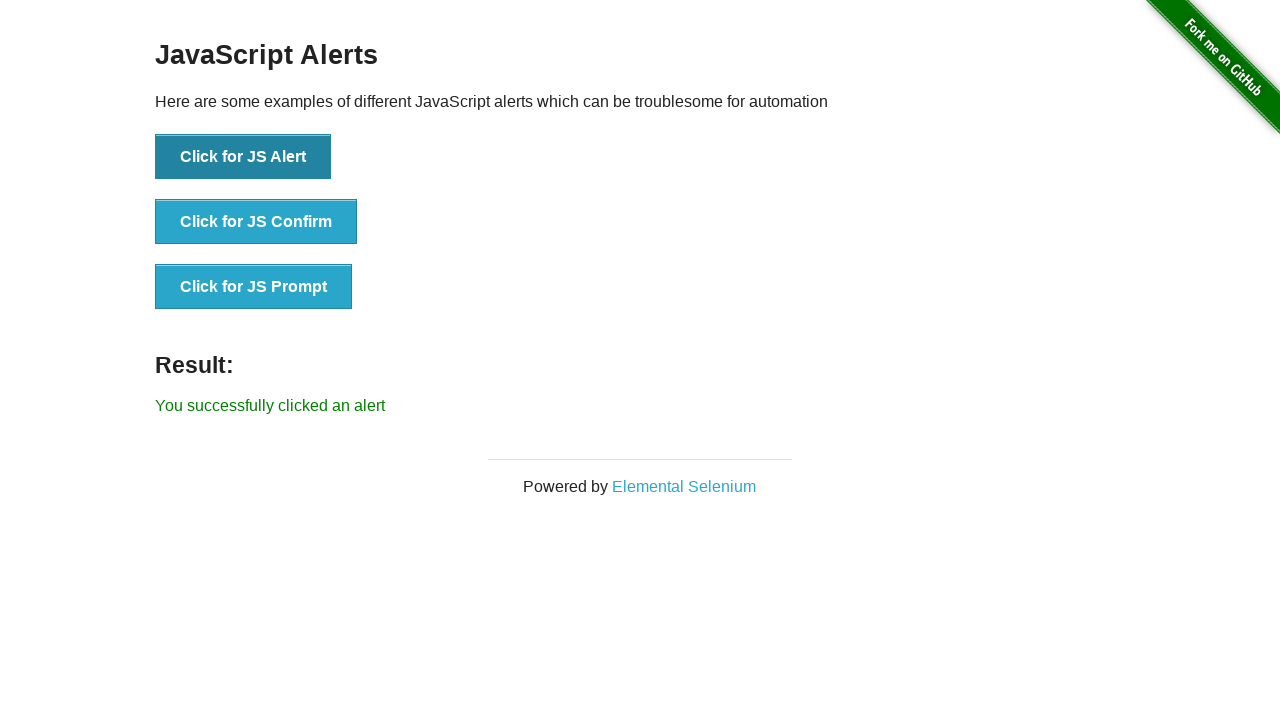